Tests typing in a todo input field by entering a name value

Starting URL: https://example.cypress.io/todo

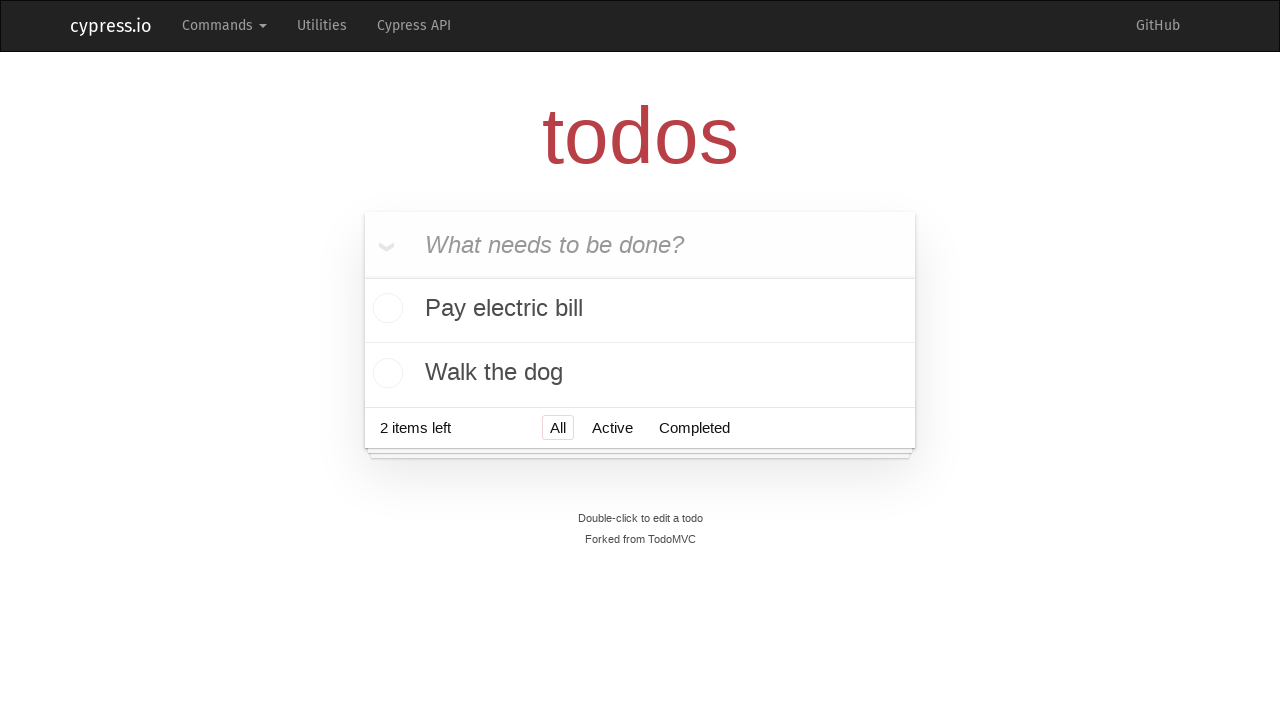

Typed 'ruben' into the todo name input field on [data-test=new-todo]
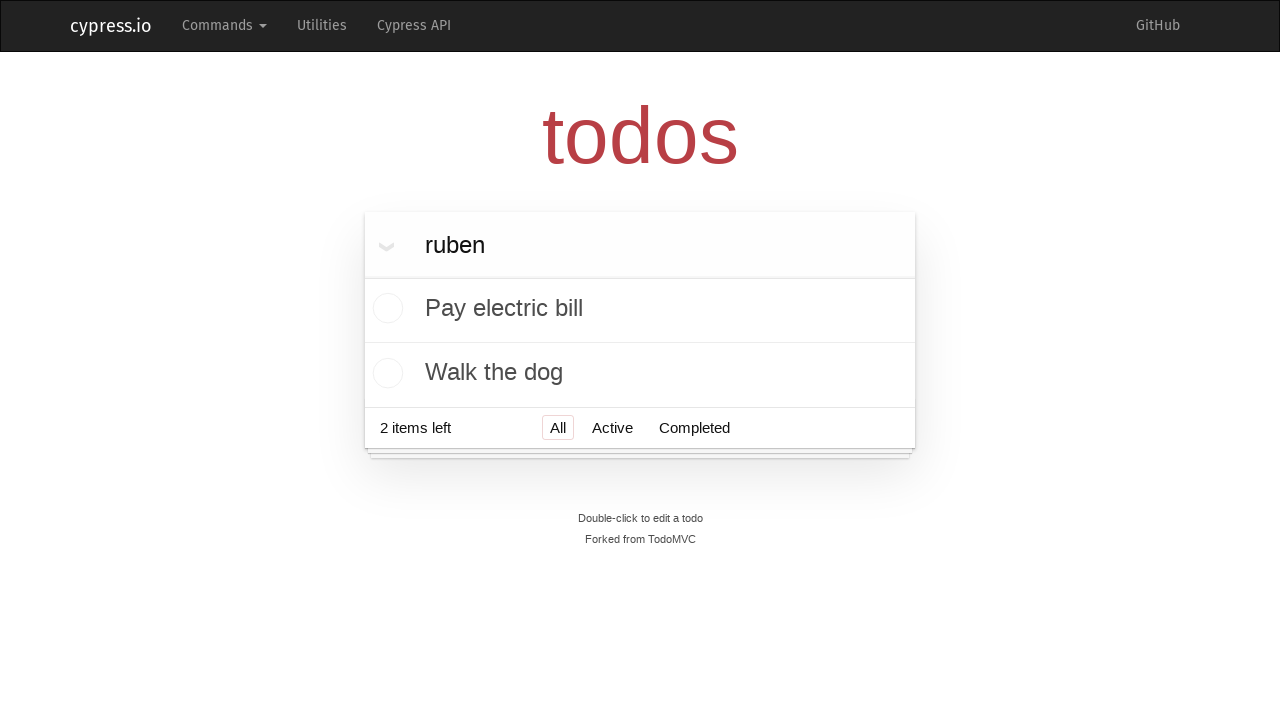

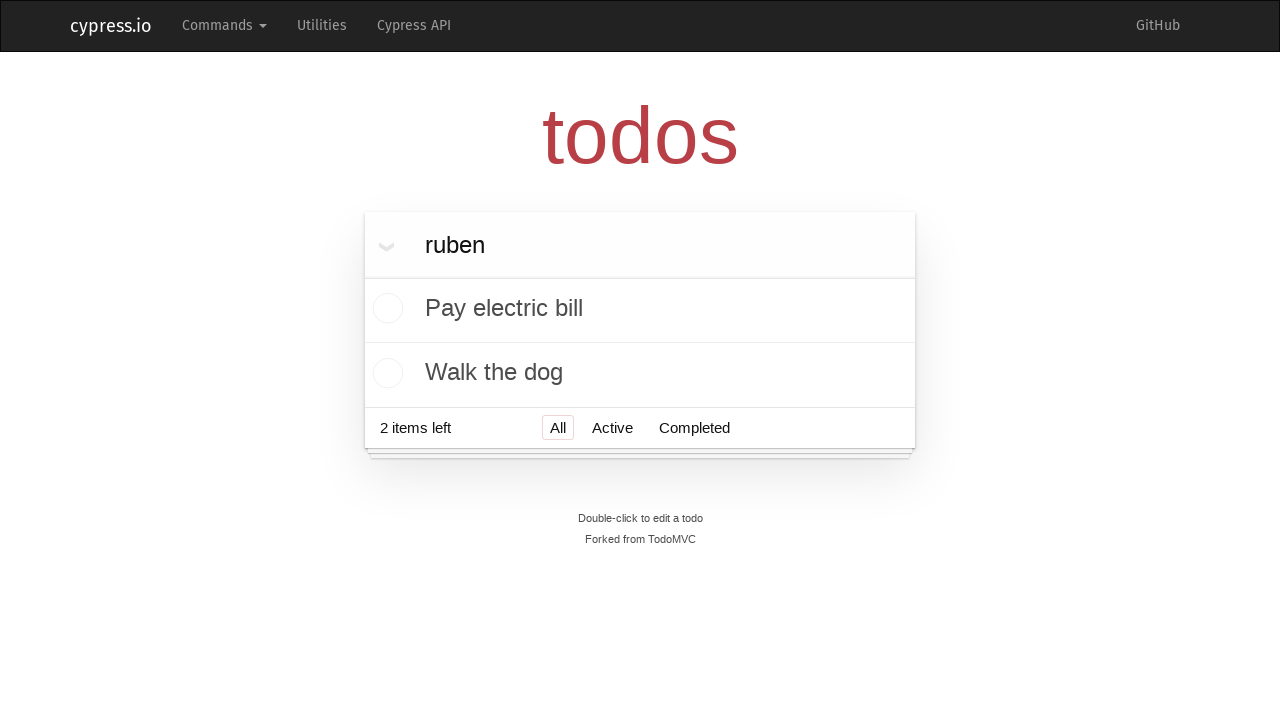